Tests navigation to Monitors category and verifies product display

Starting URL: https://www.demoblaze.com

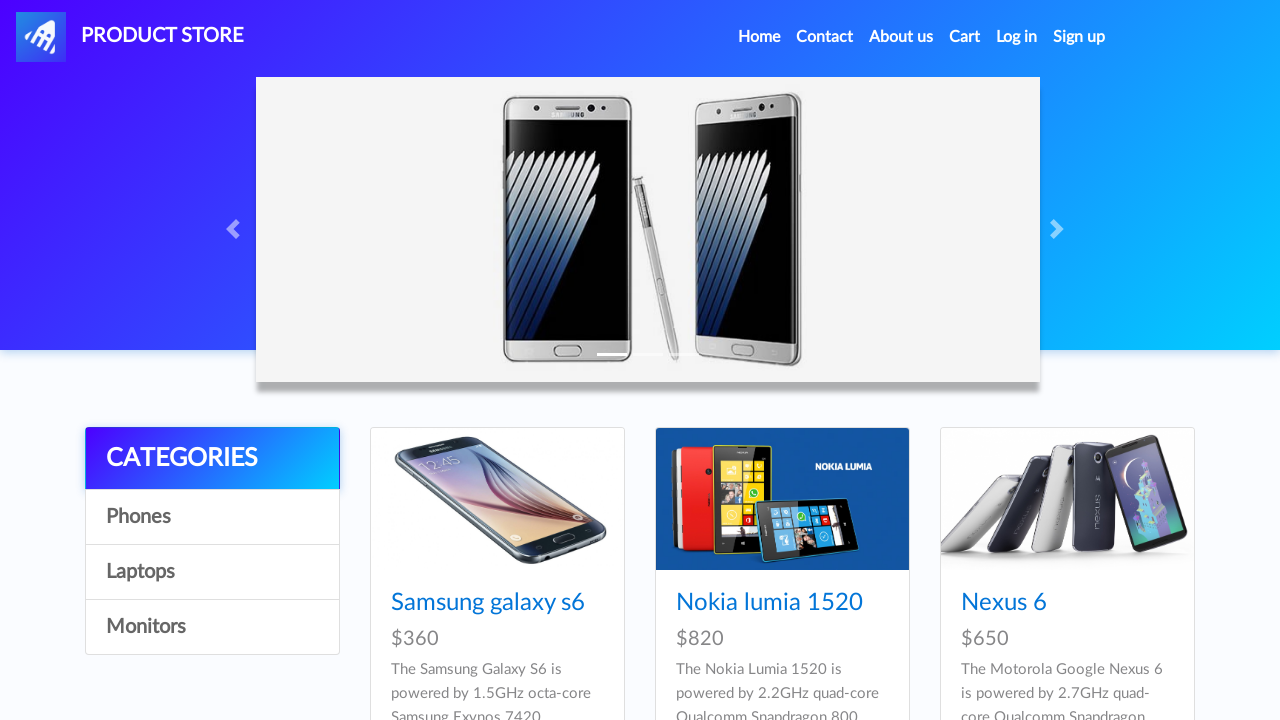

Clicked on Monitors category link at (212, 627) on a:text('Monitors')
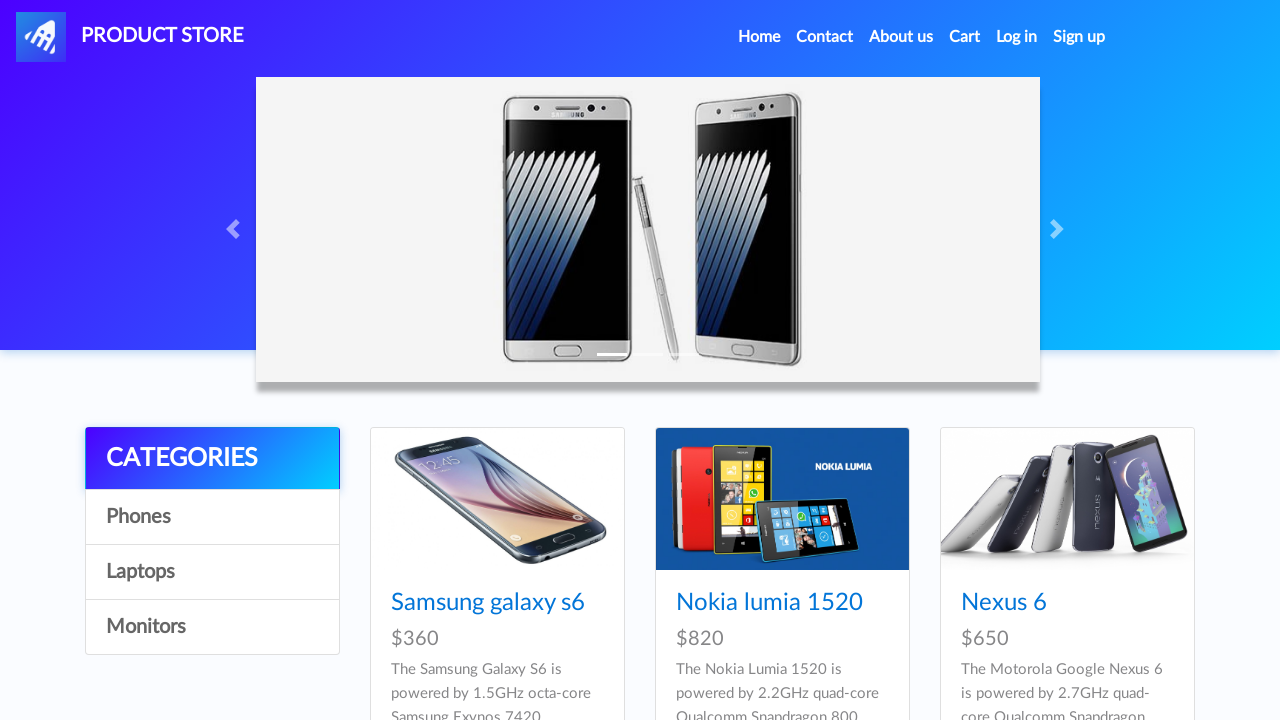

Waited 3000ms for products to load
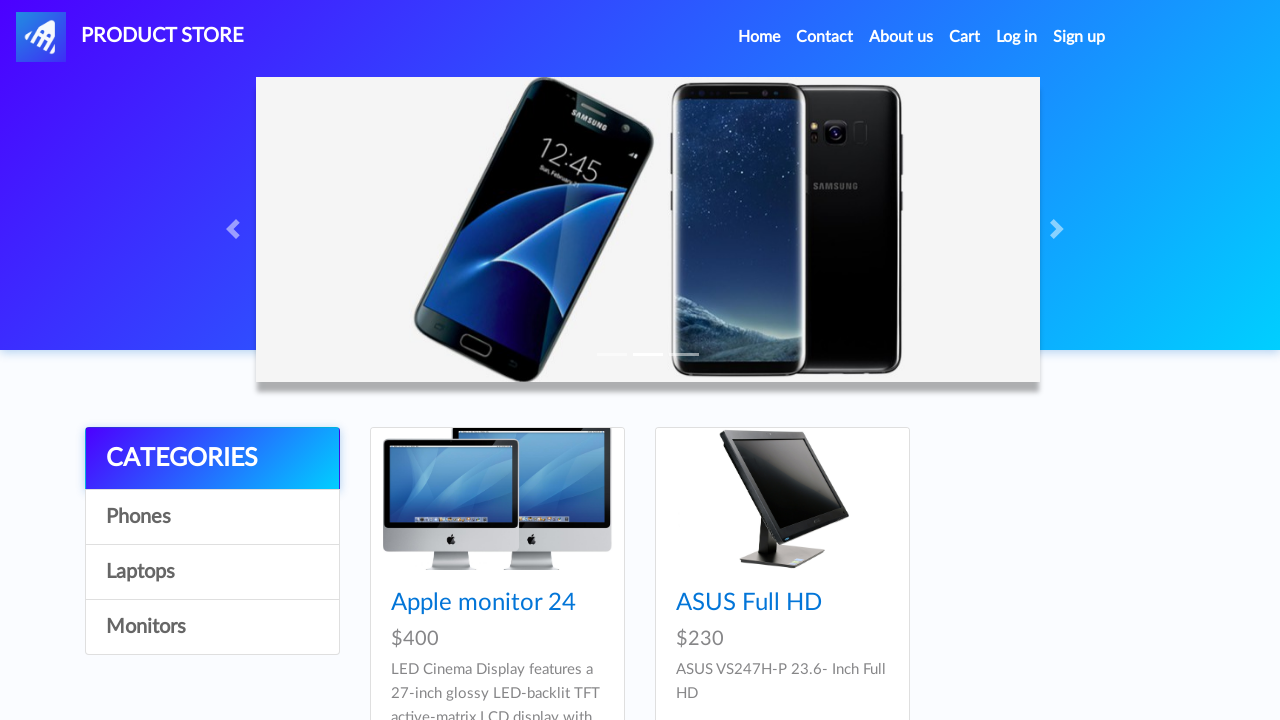

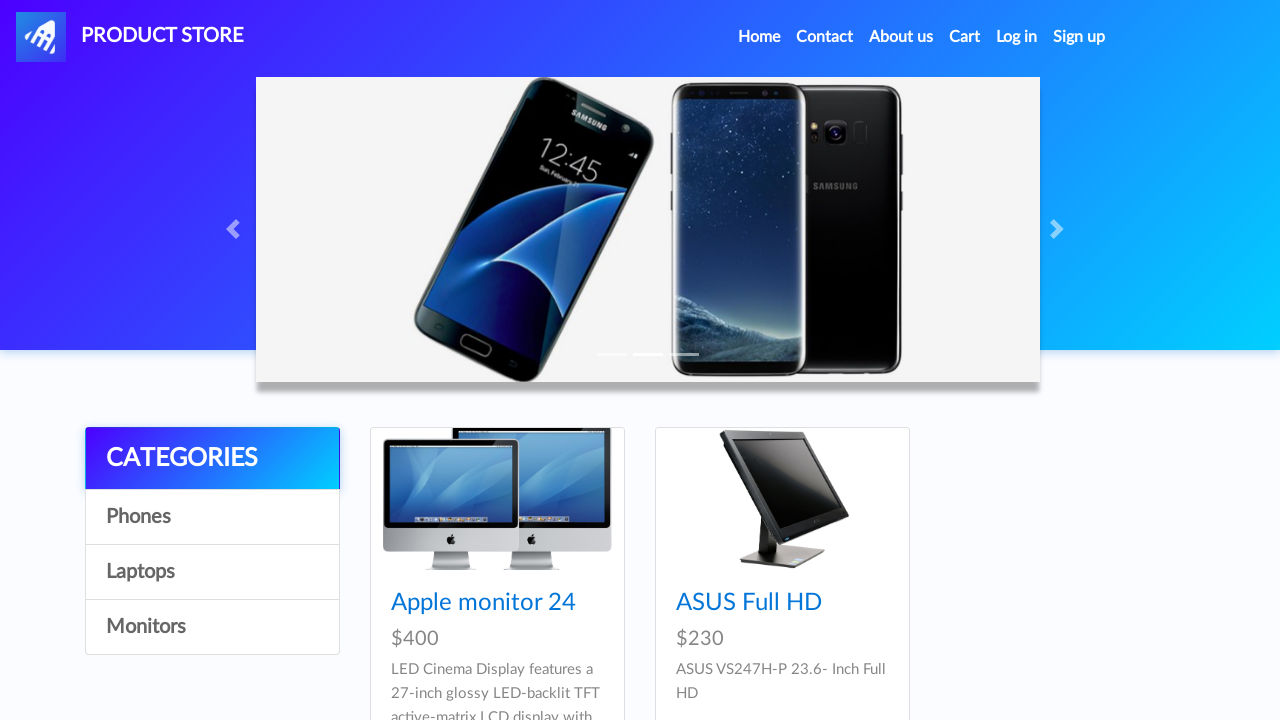